Tests the ParaBank admin page by clicking the Admin Page menu link, scrolling to the bottom of the page, and selecting a value from a loan provider dropdown.

Starting URL: https://parabank.parasoft.com/parabank/index.htm

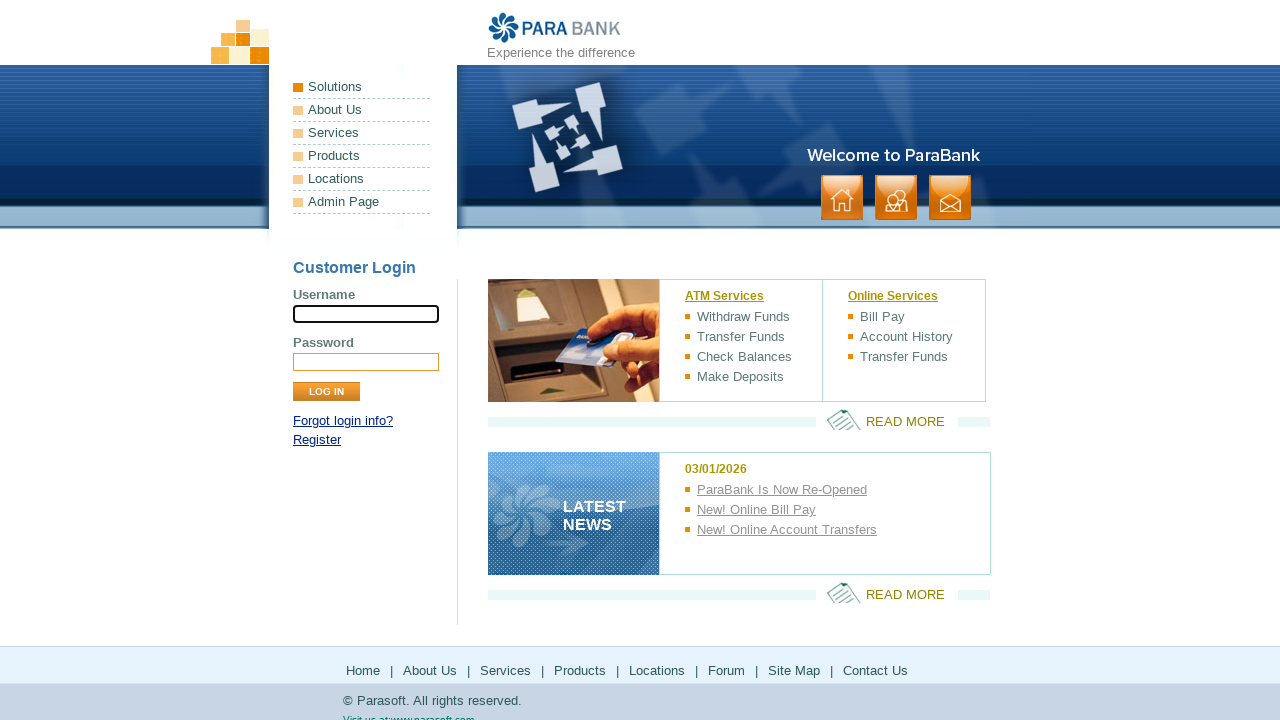

Clicked Admin Page menu link at (362, 202) on a:text('Admin Page')
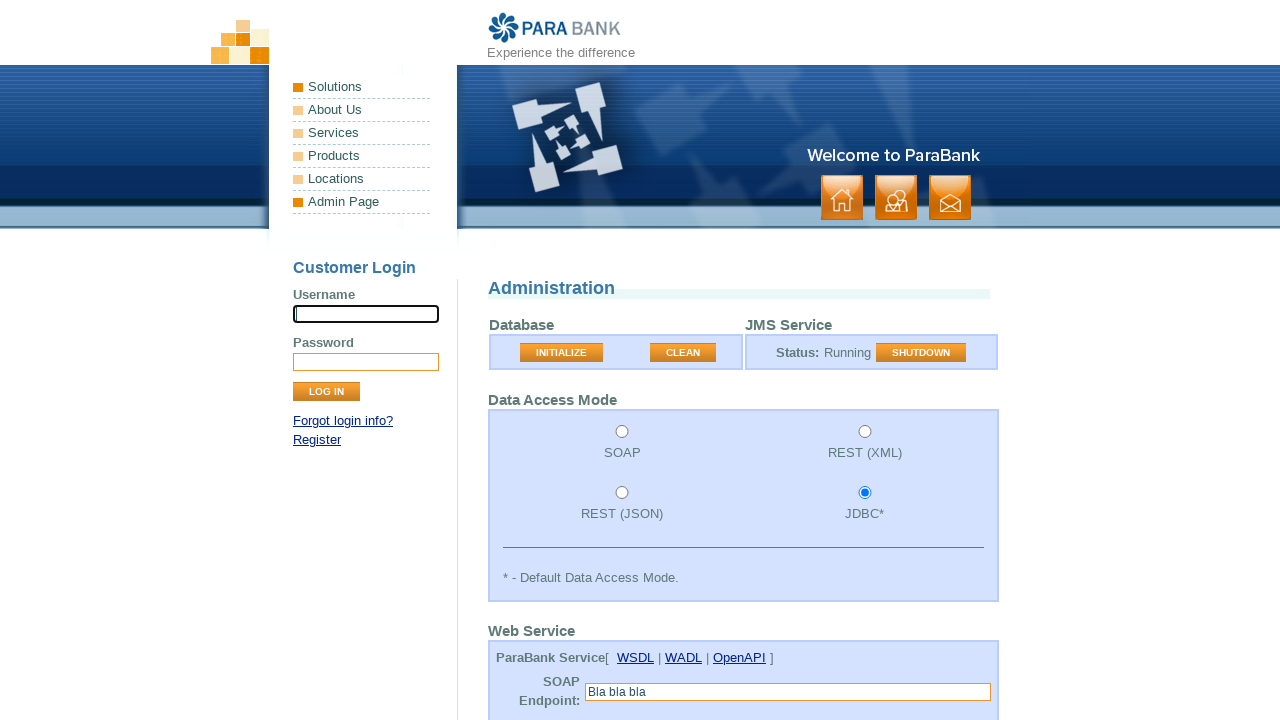

Waited for page to load (domcontentloaded)
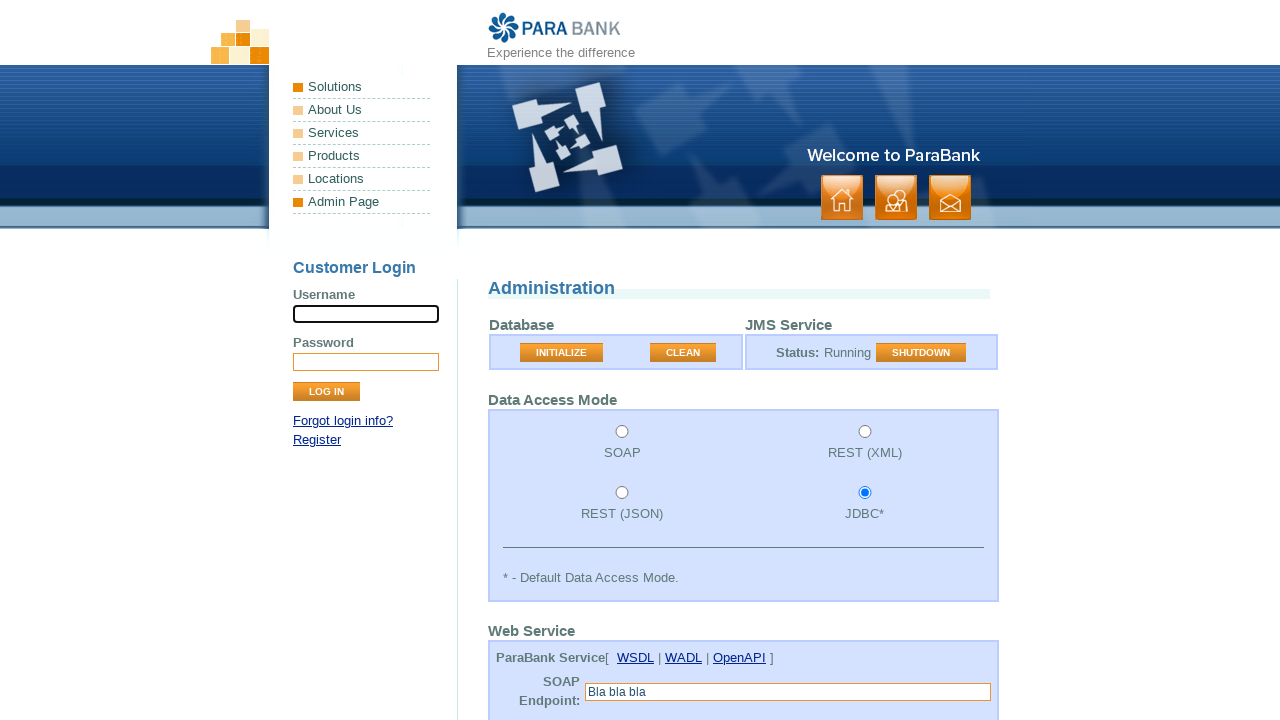

Scrolled to bottom of the page
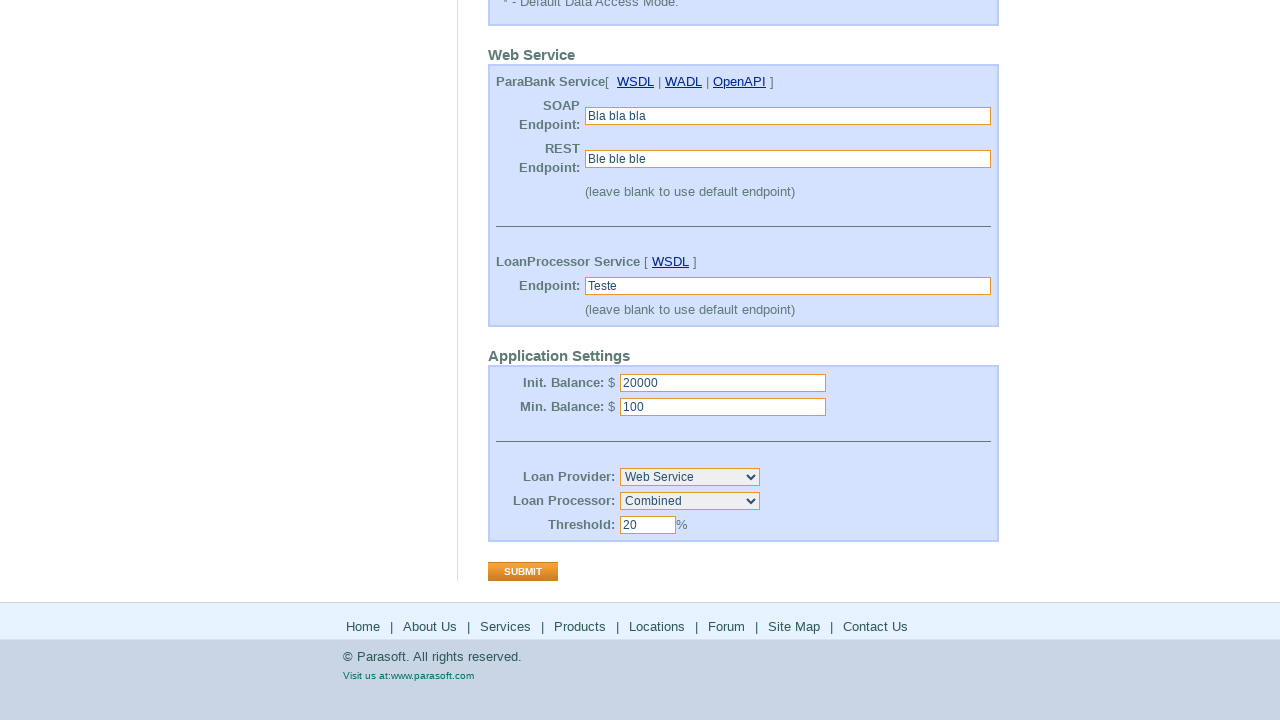

Loan provider dropdown became visible
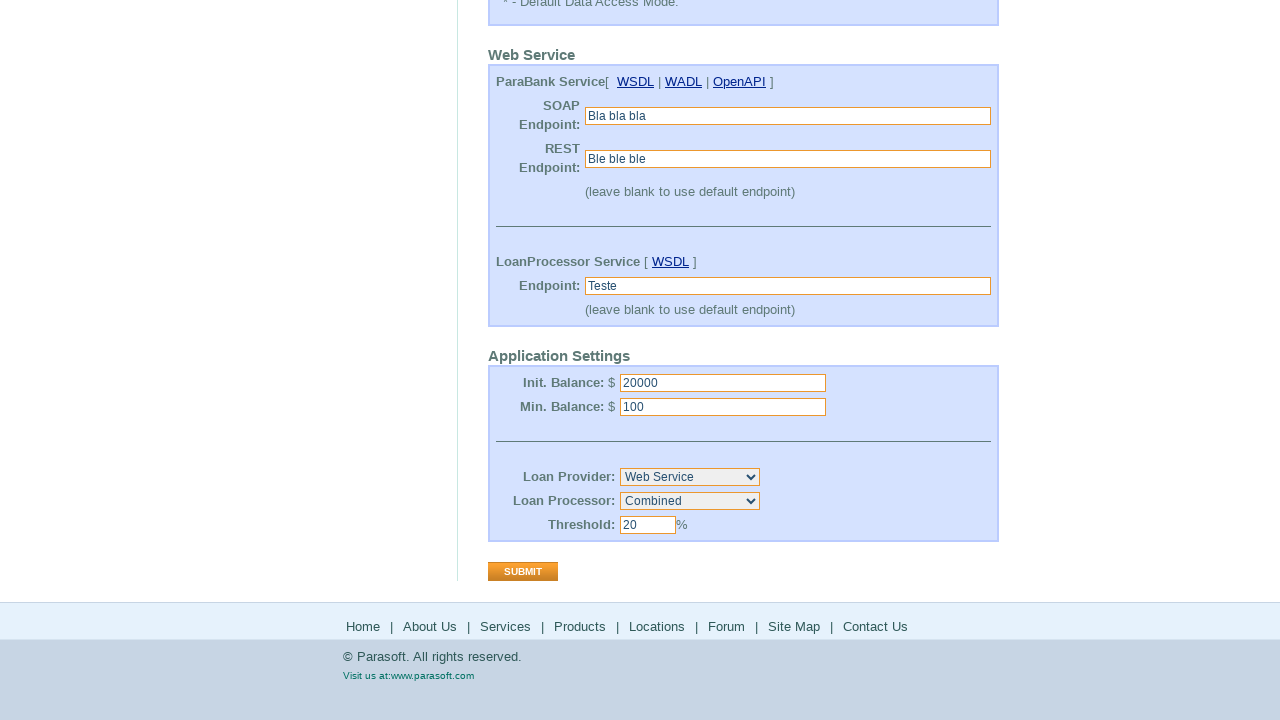

Selected 'Local' from loan provider dropdown on #loanProvider
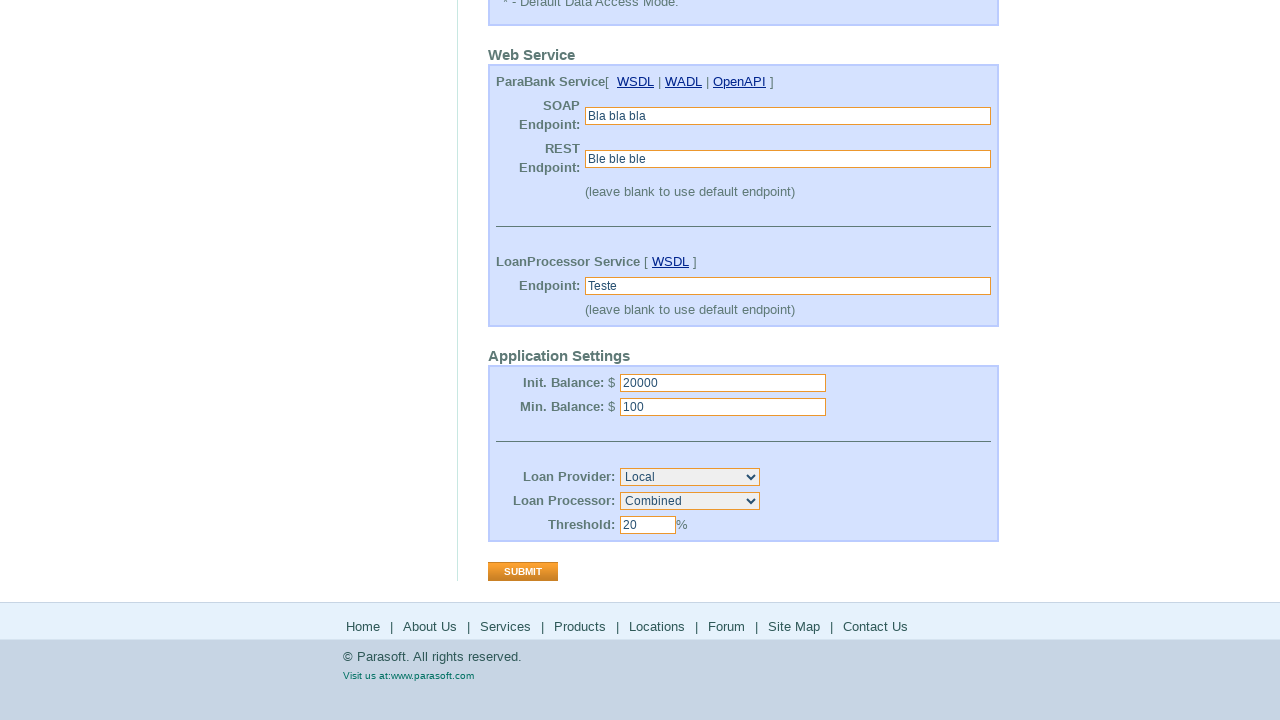

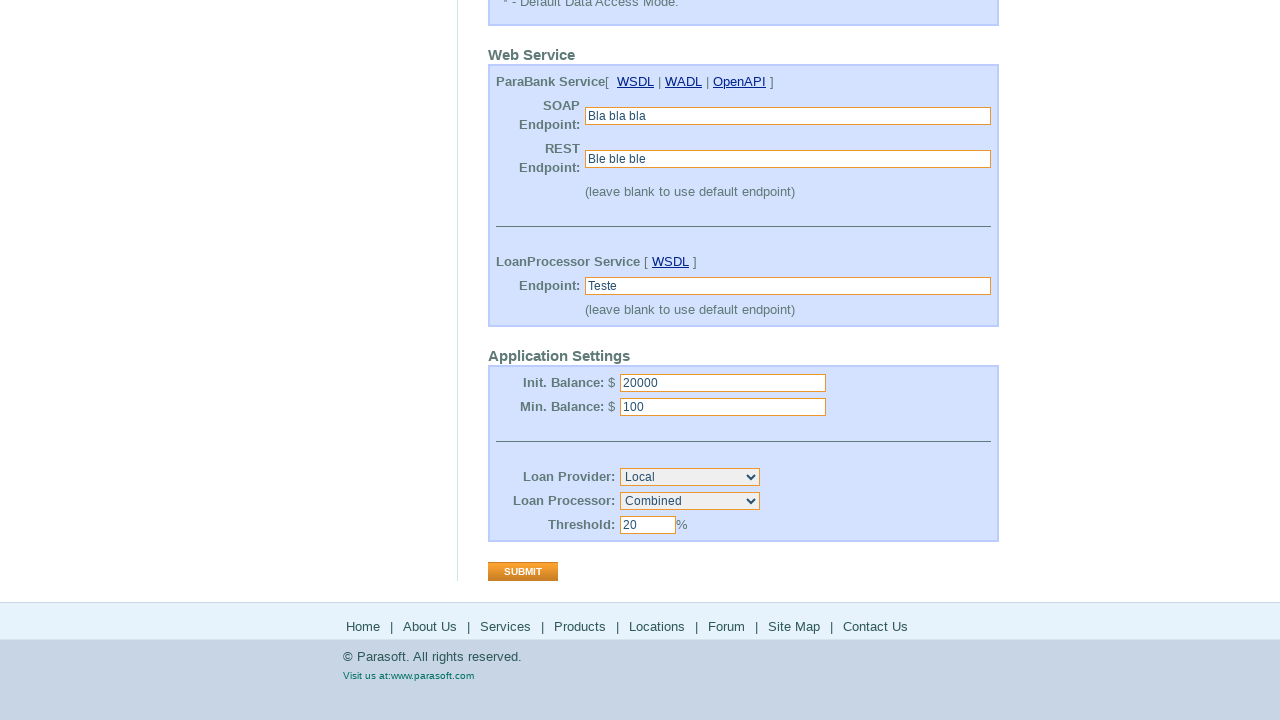